Tests JavaScript alert handling by clicking a button that triggers an alert and accepting it

Starting URL: https://demo.automationtesting.in/Alerts.html

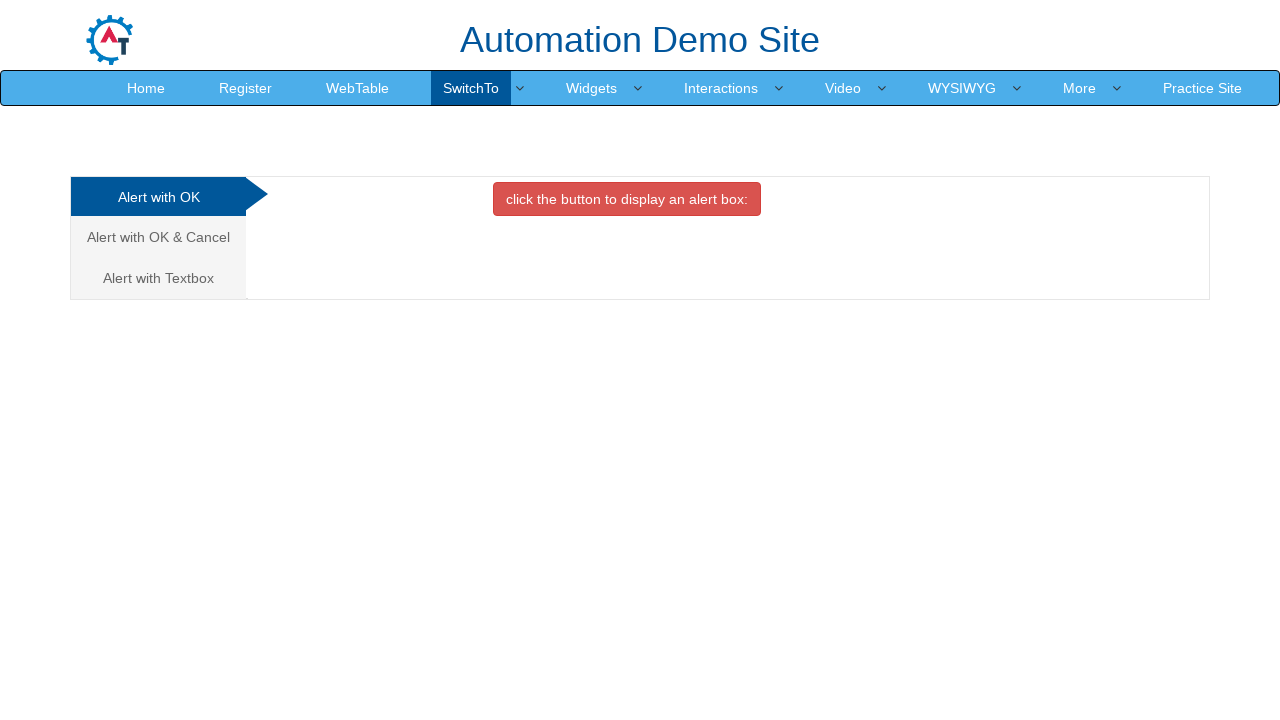

Set viewport size to 1920x1080
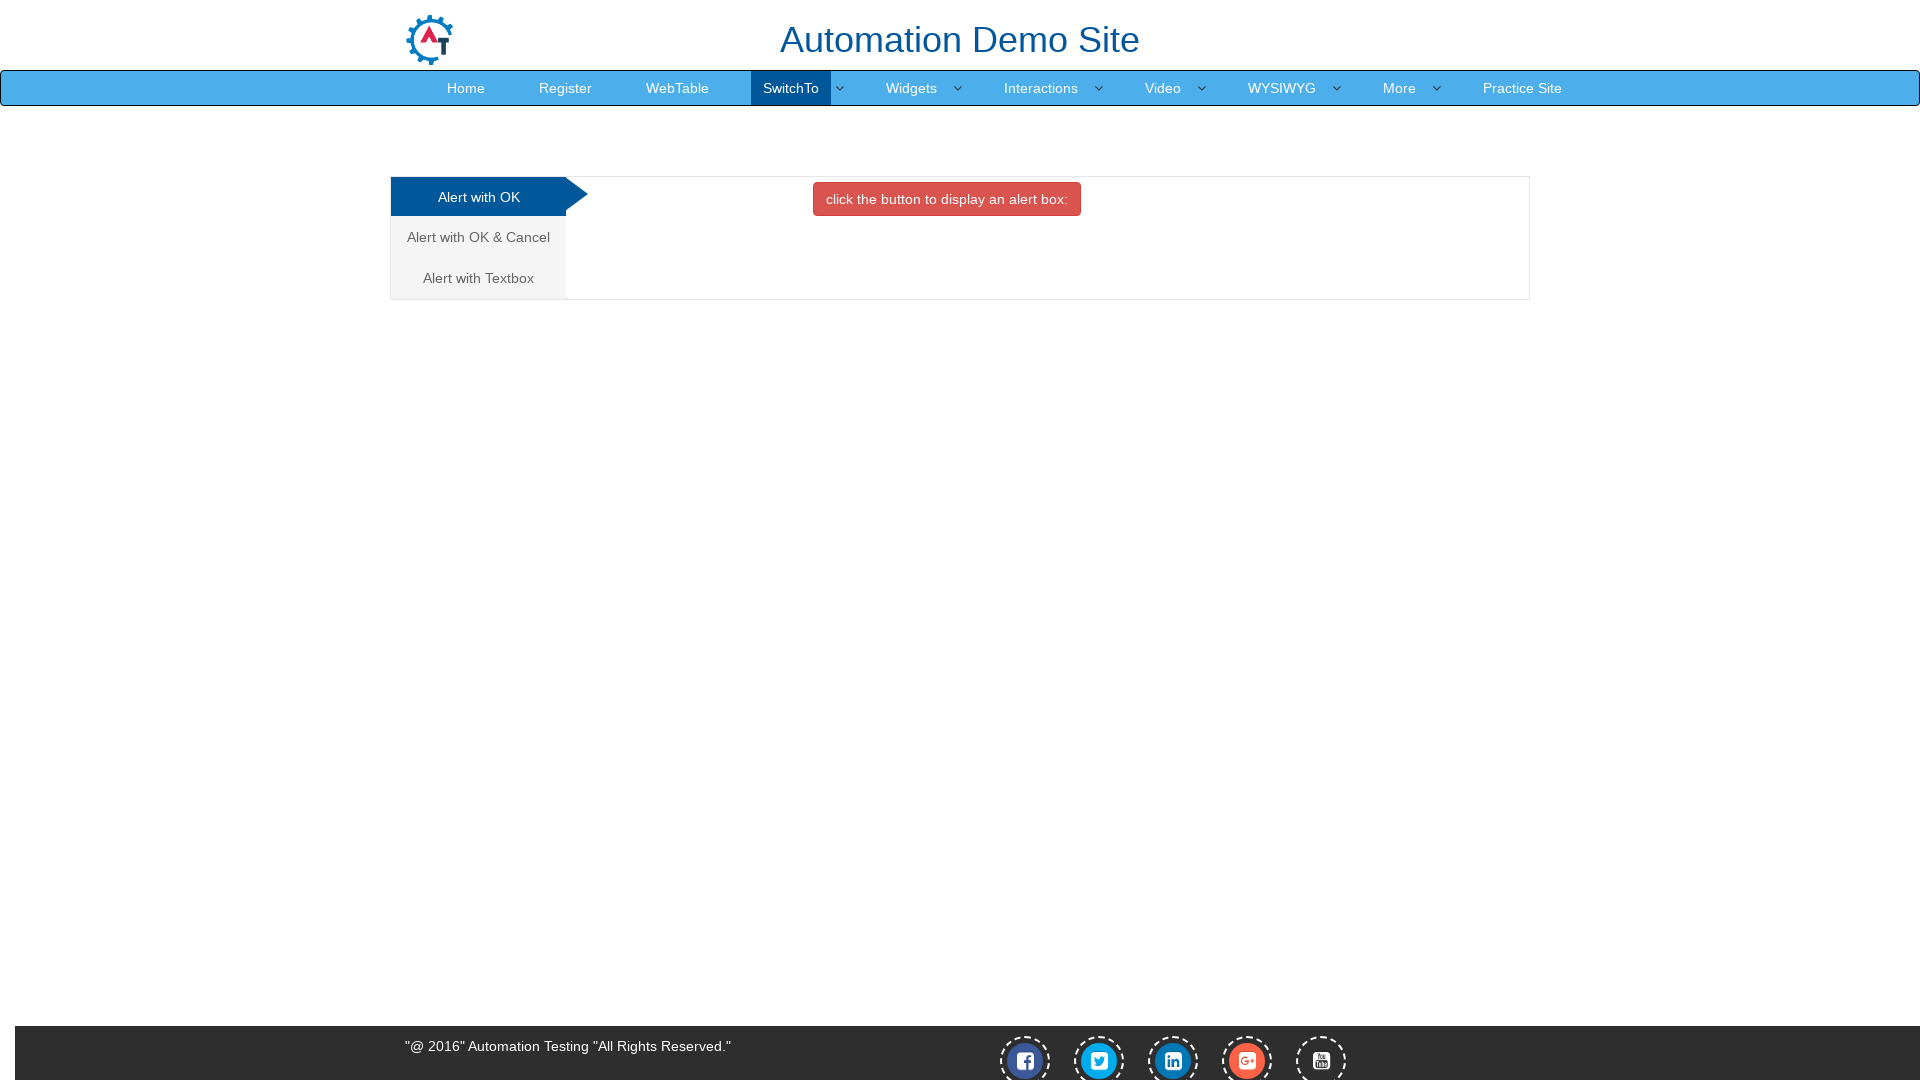

Set up dialog handler to accept alerts
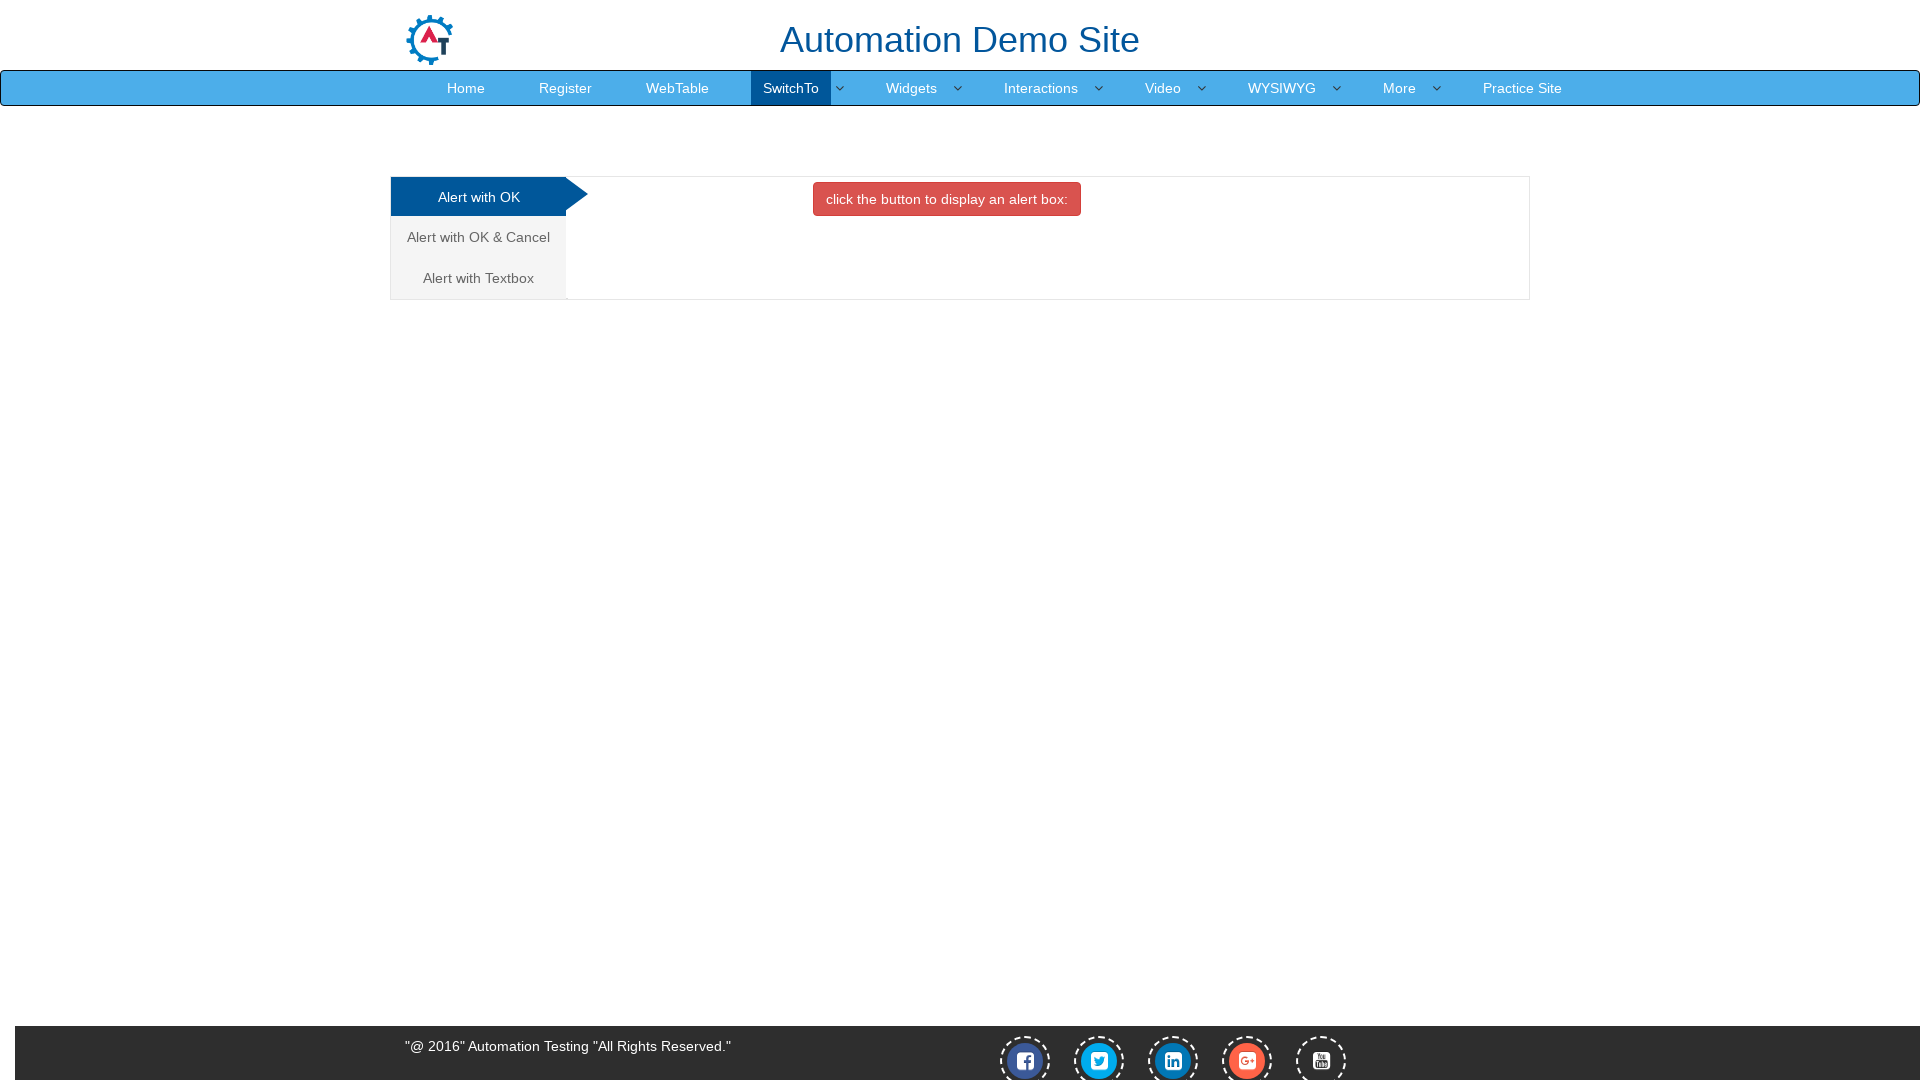

Clicked button to trigger JavaScript alert at (947, 199) on button.btn.btn-danger
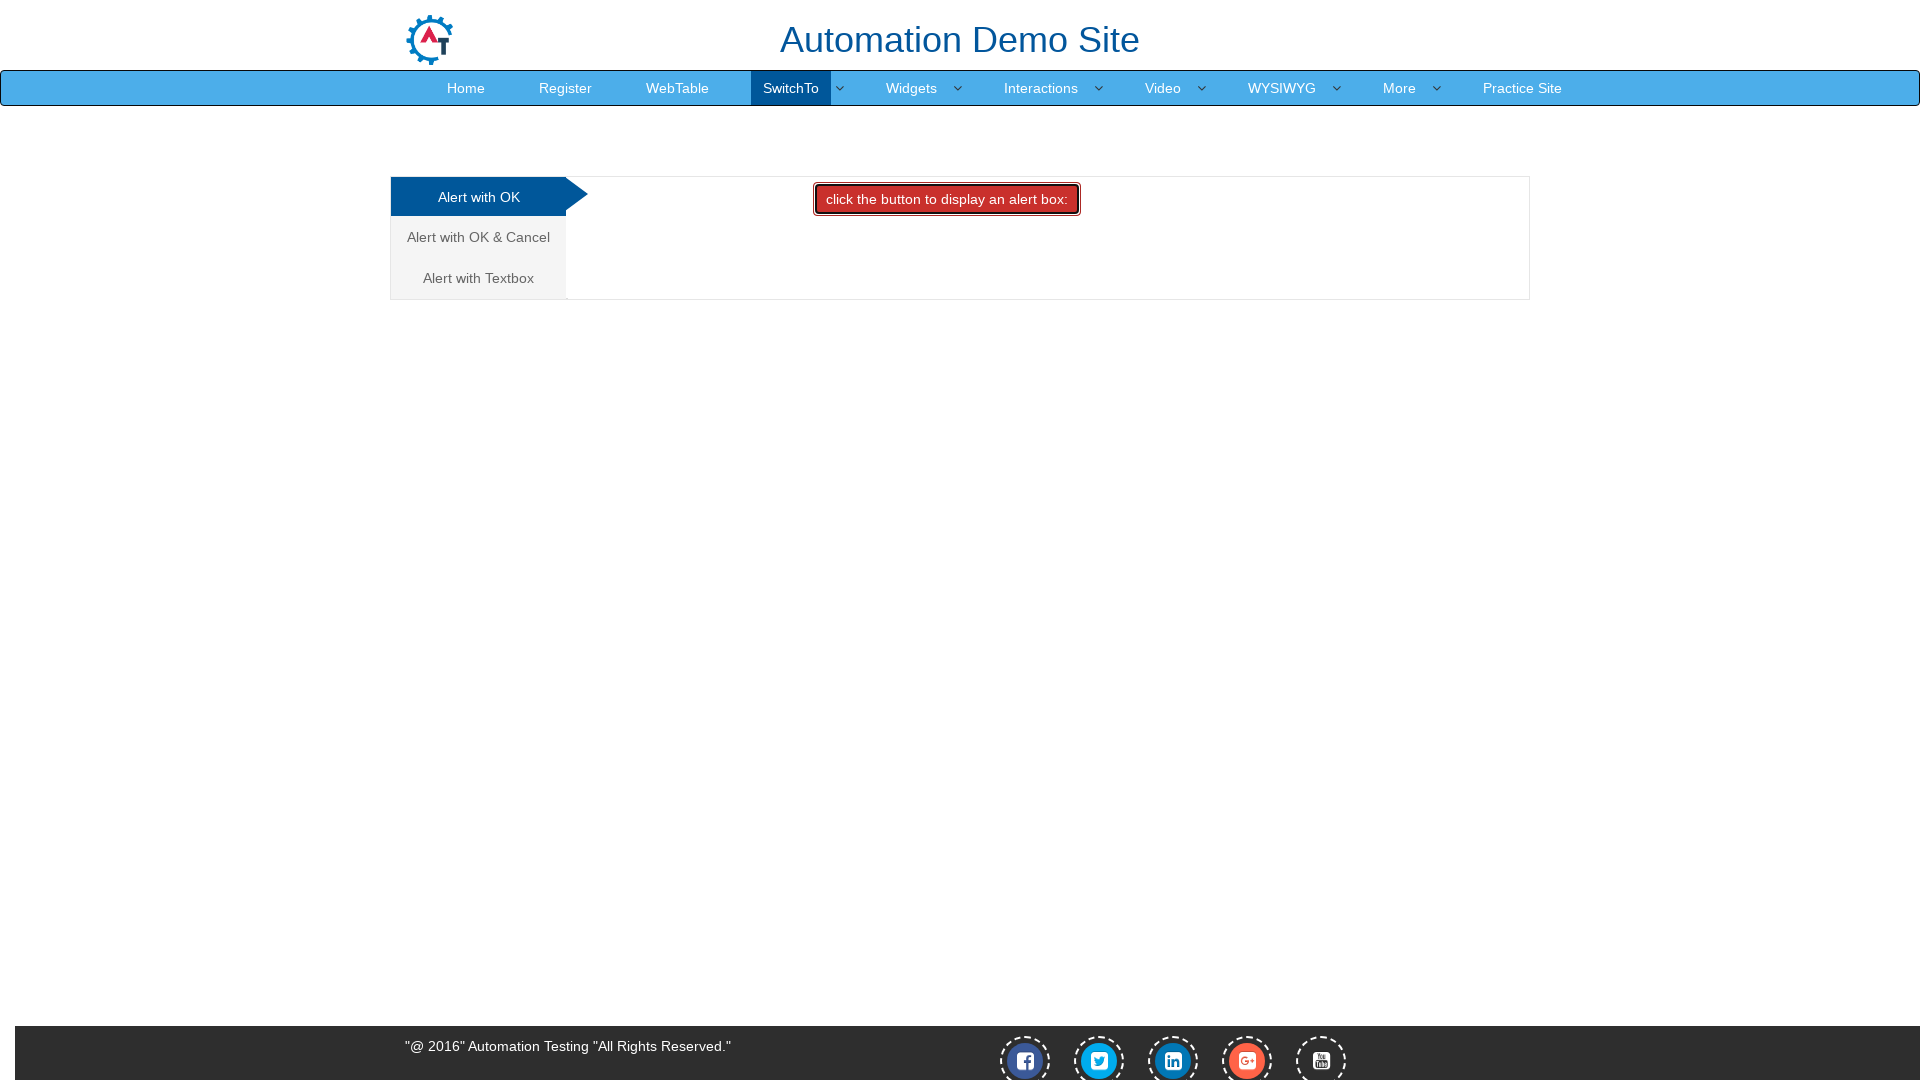

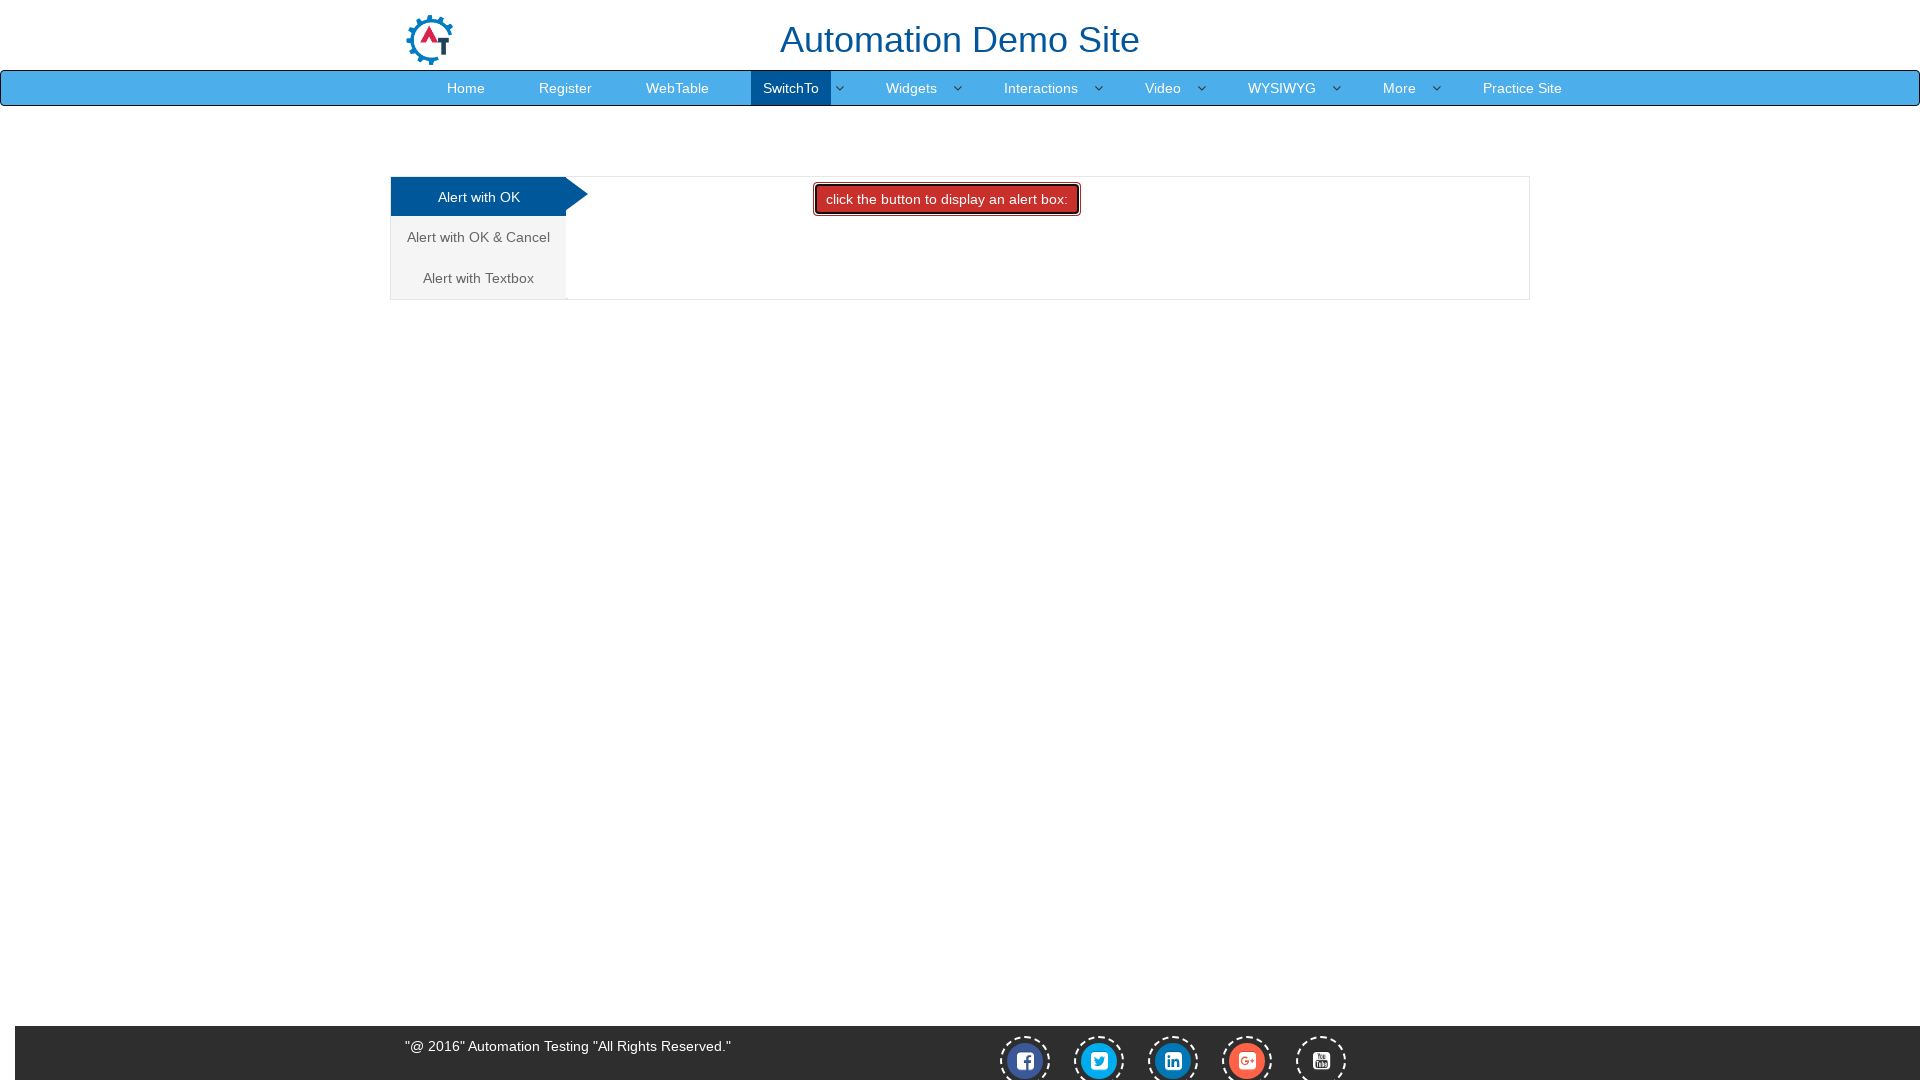